Tests drag and drop functionality by dragging a "Drag me" element and dropping it onto a "Drop here" target area on the DemoQA website.

Starting URL: https://demoqa.com/droppable

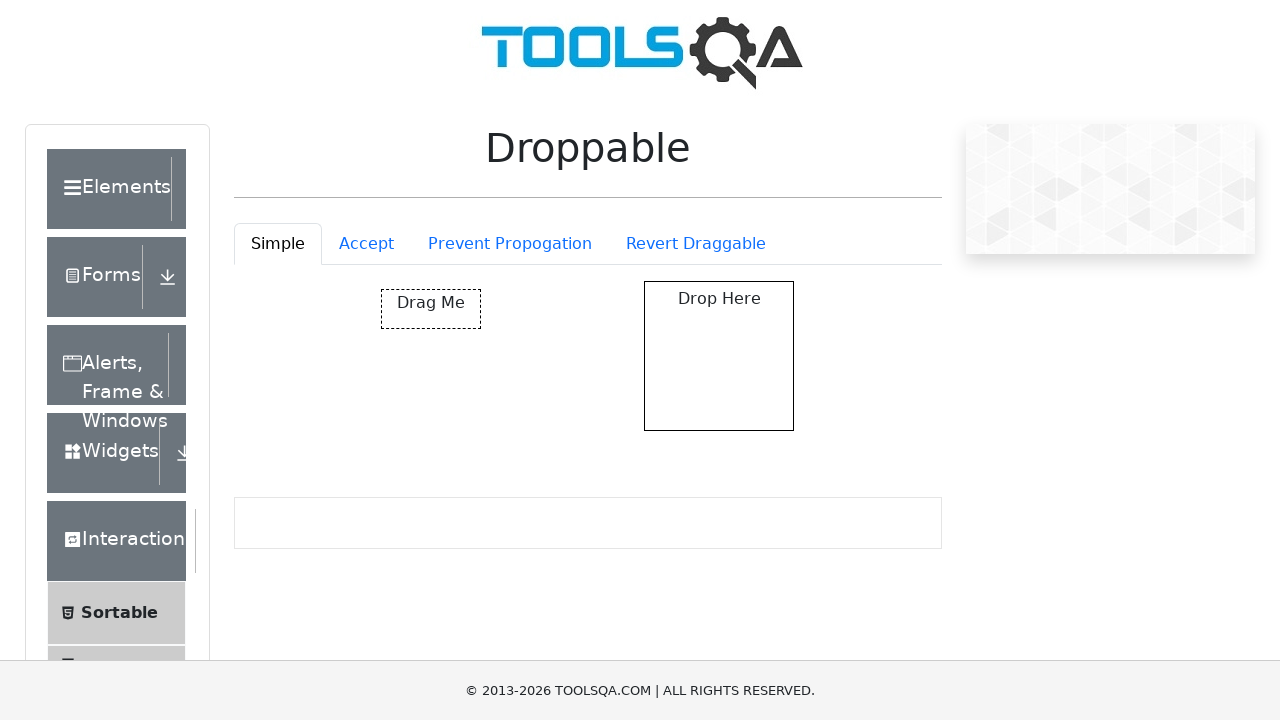

Dragged 'Drag me' element onto 'Drop here' target area at (719, 299)
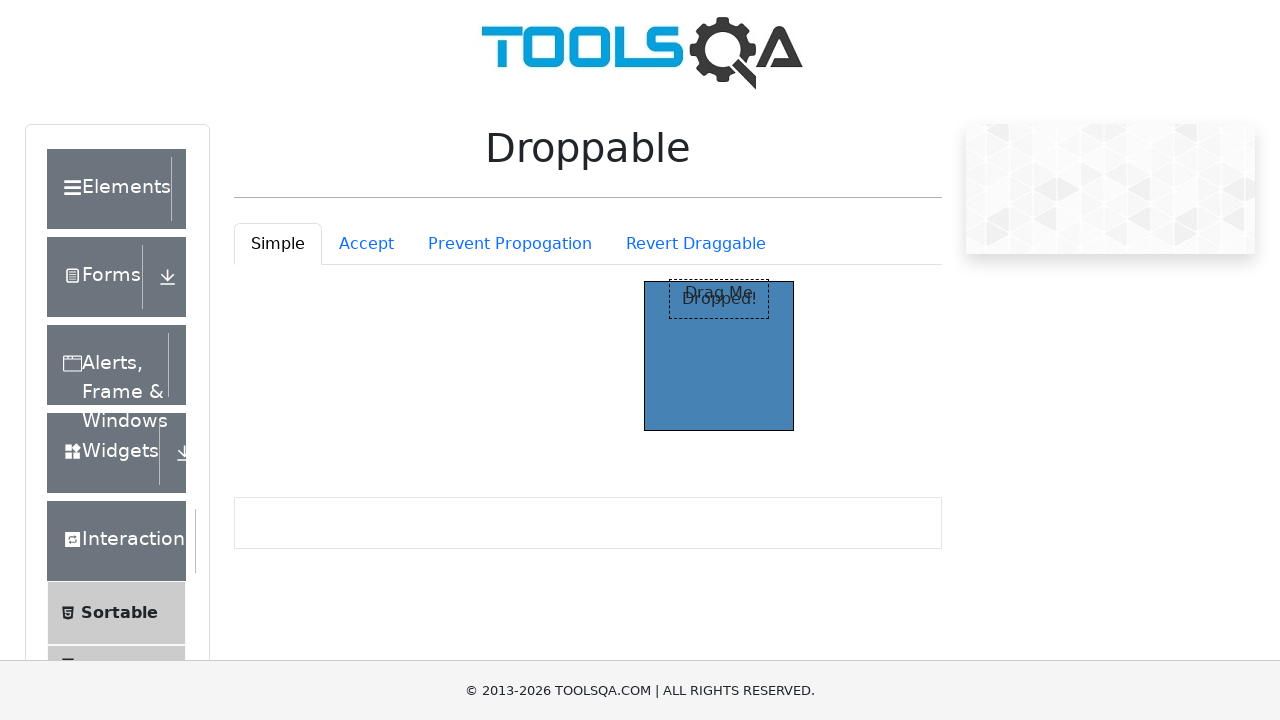

Waited 1000ms to observe drop result
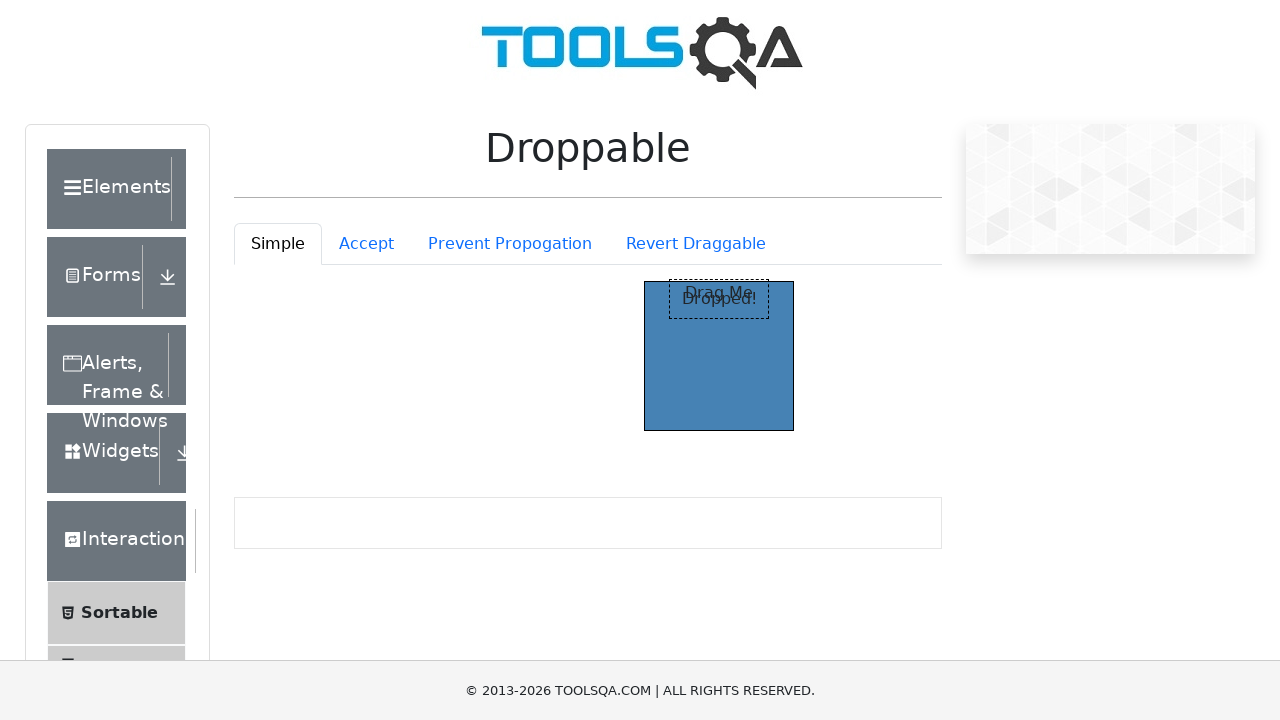

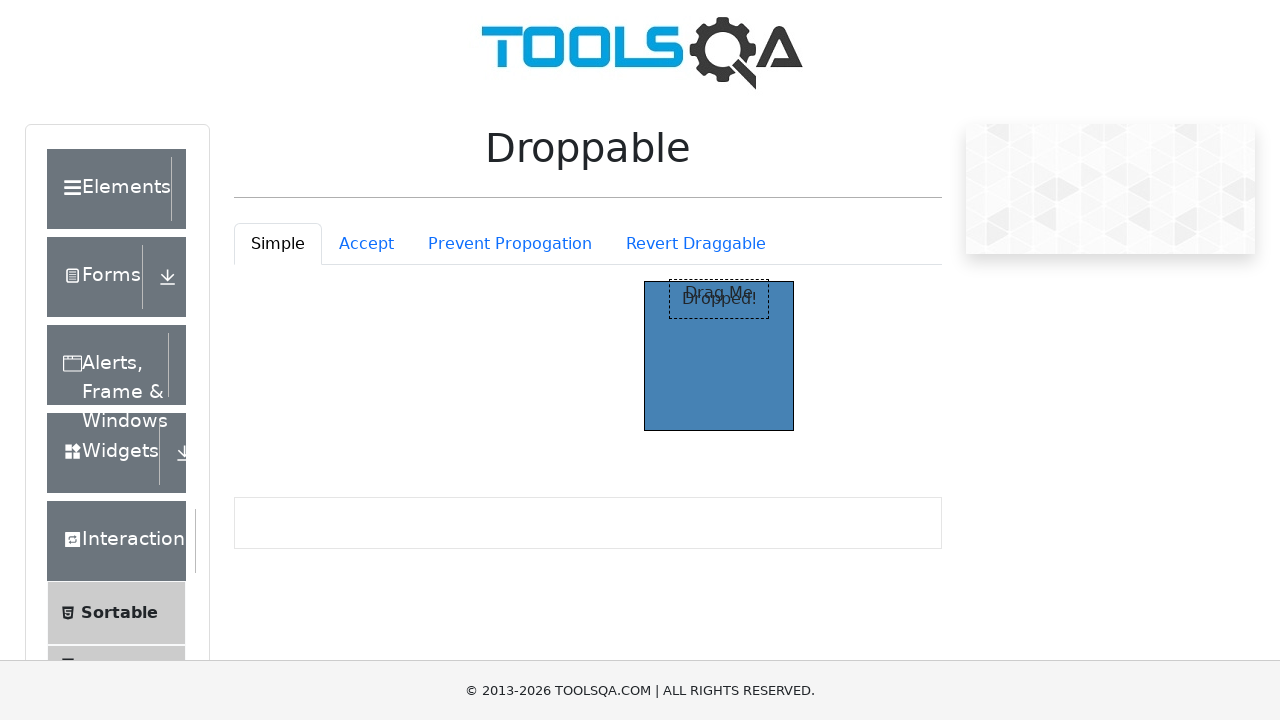